Tests that other controls are hidden when editing a todo item

Starting URL: https://demo.playwright.dev/todomvc

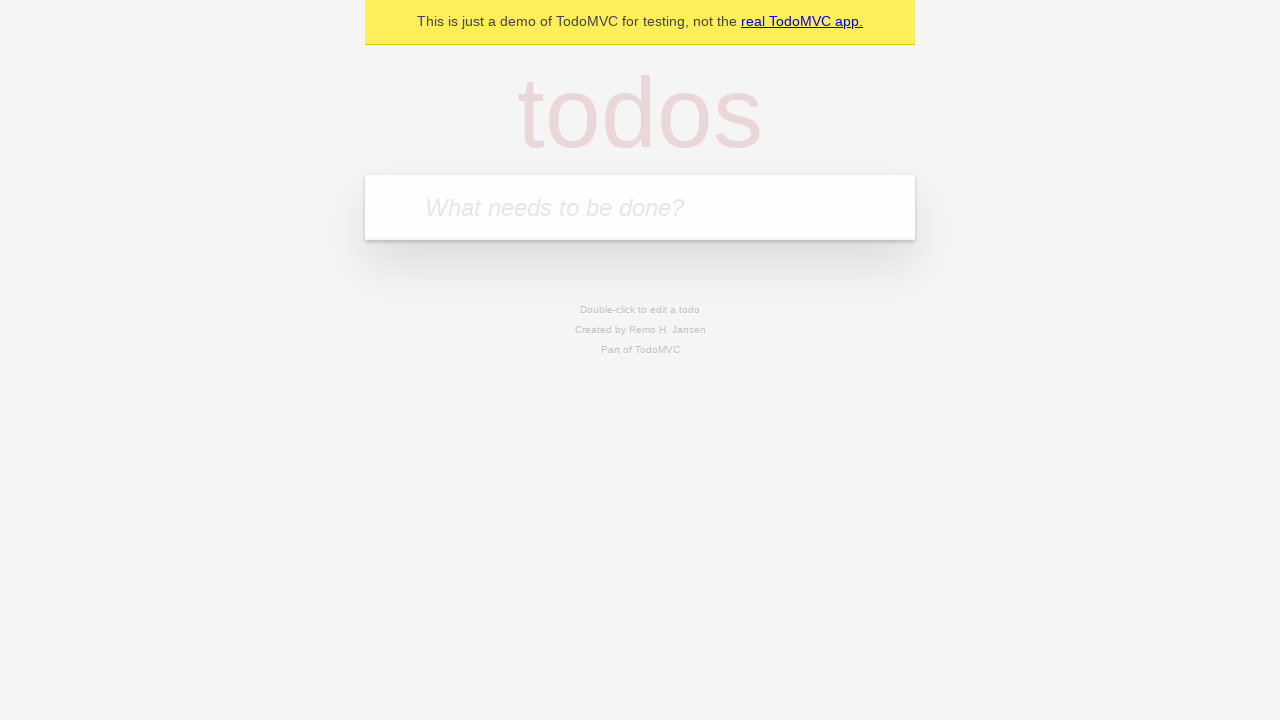

Filled input field with 'buy some cheese' on internal:attr=[placeholder="What needs to be done?"i]
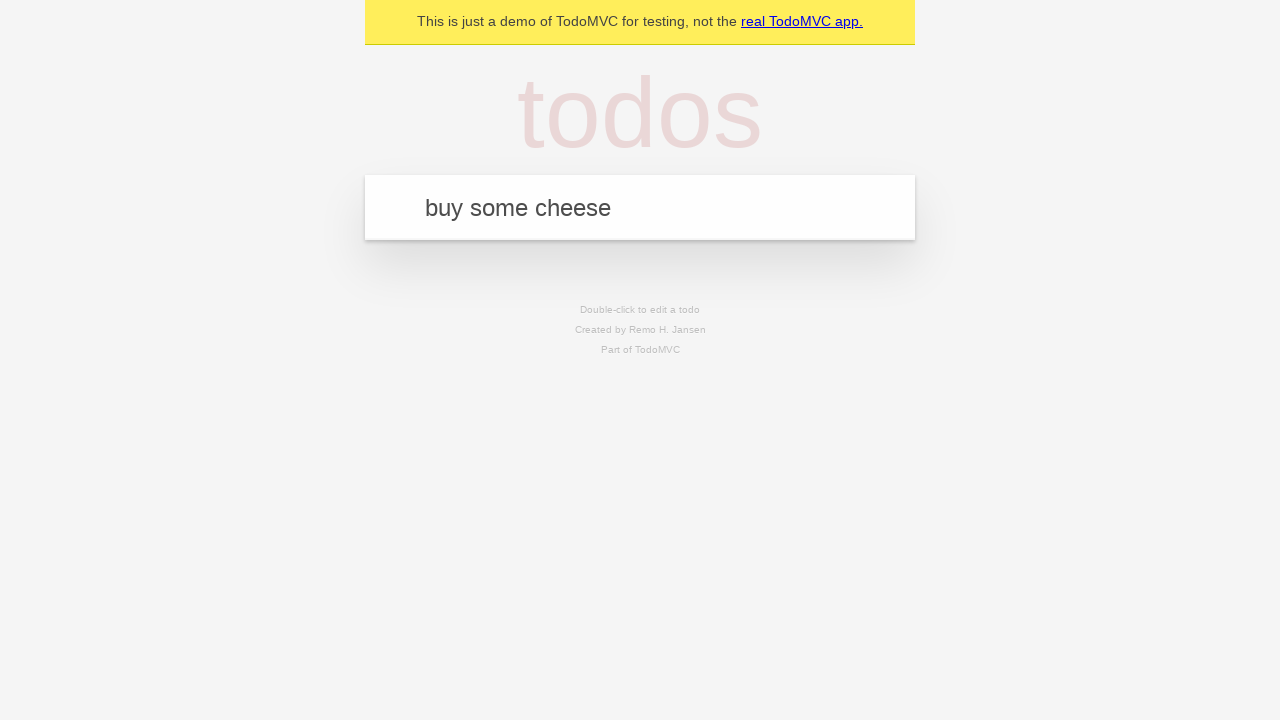

Pressed Enter to create first todo on internal:attr=[placeholder="What needs to be done?"i]
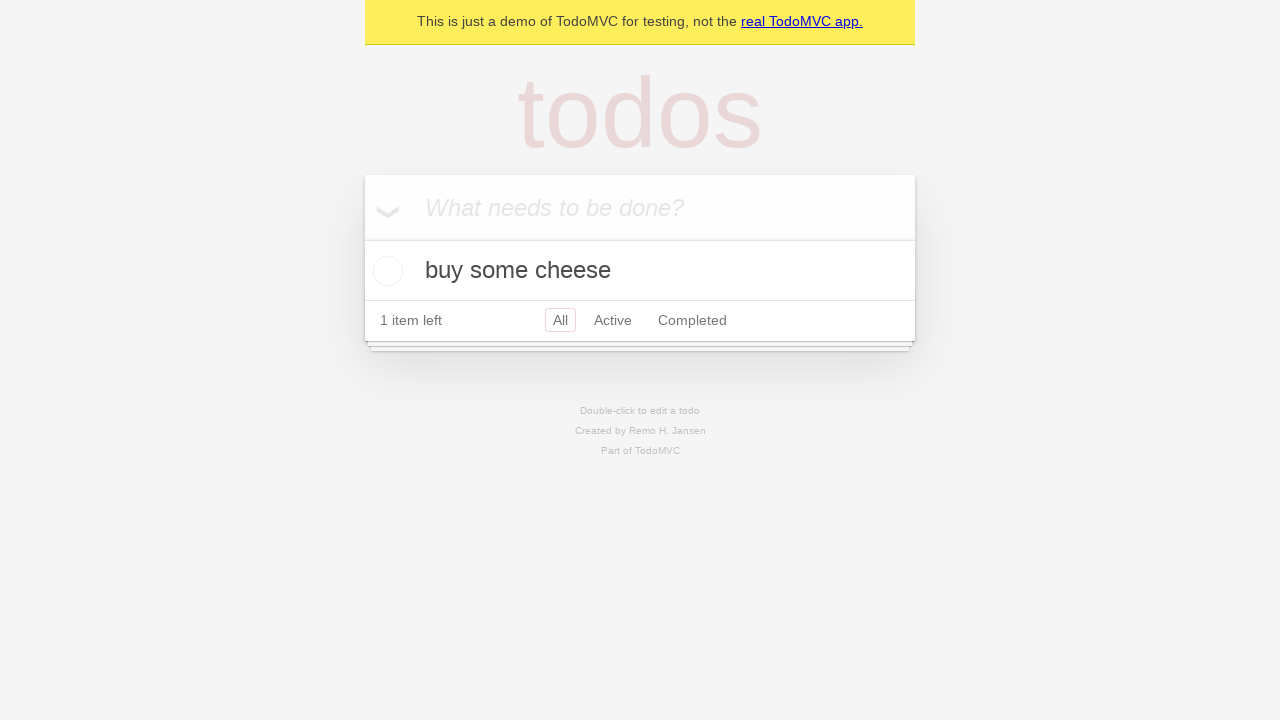

Filled input field with 'feed the cat' on internal:attr=[placeholder="What needs to be done?"i]
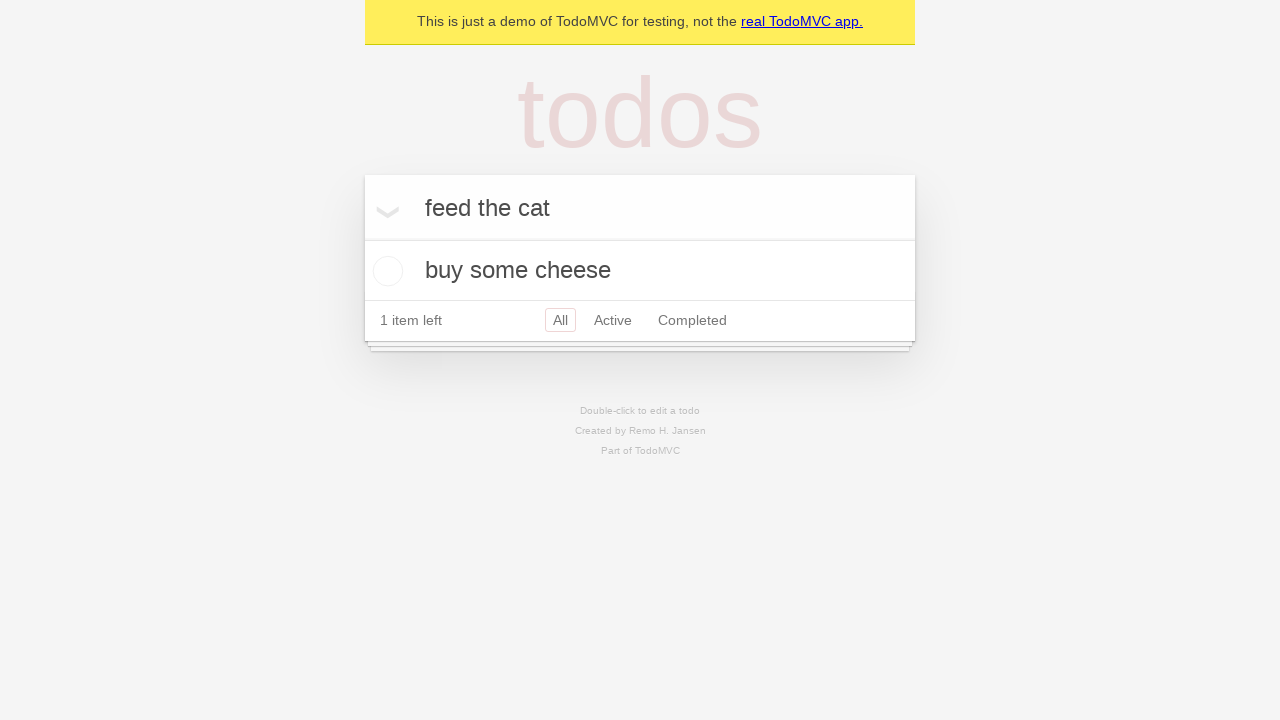

Pressed Enter to create second todo on internal:attr=[placeholder="What needs to be done?"i]
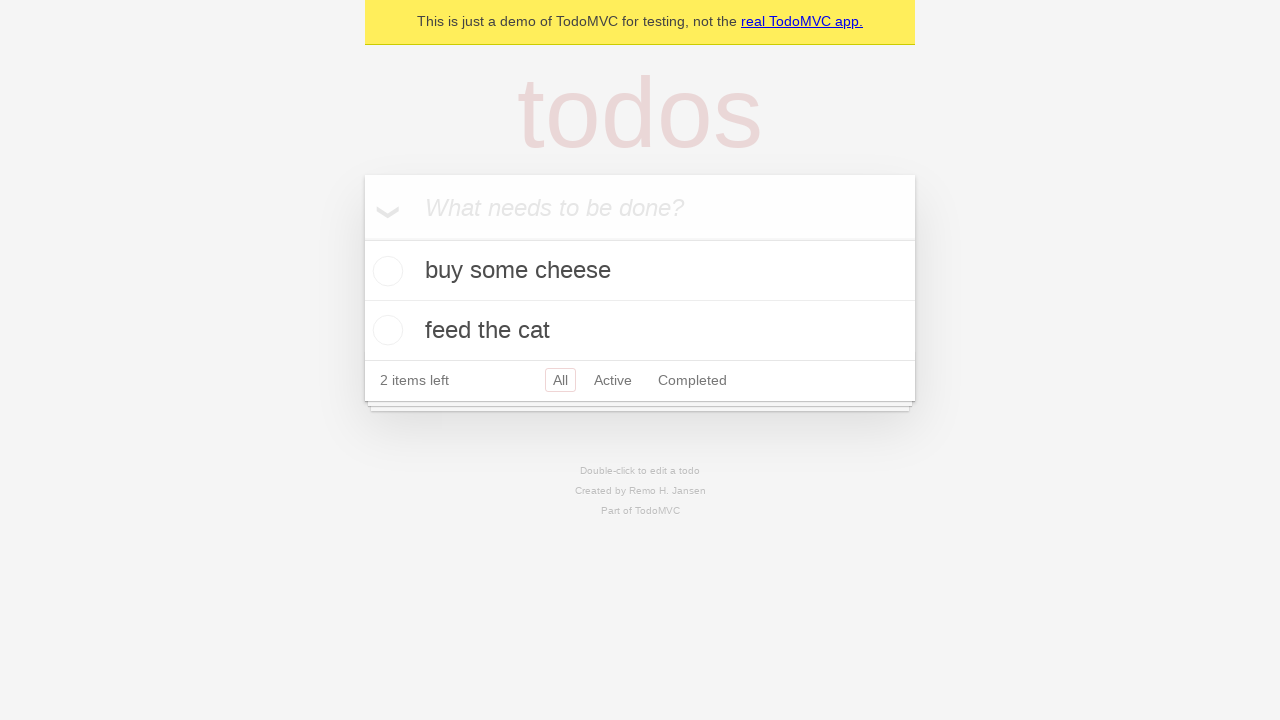

Filled input field with 'book a doctors appointment' on internal:attr=[placeholder="What needs to be done?"i]
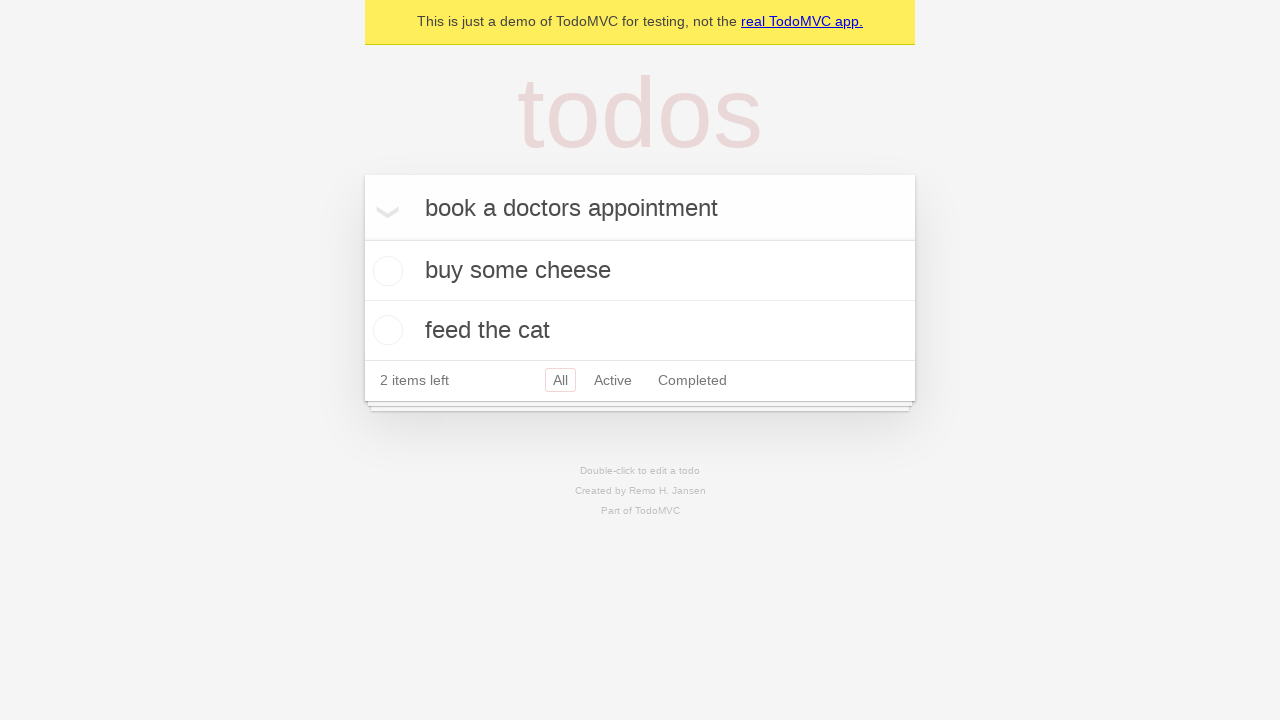

Pressed Enter to create third todo on internal:attr=[placeholder="What needs to be done?"i]
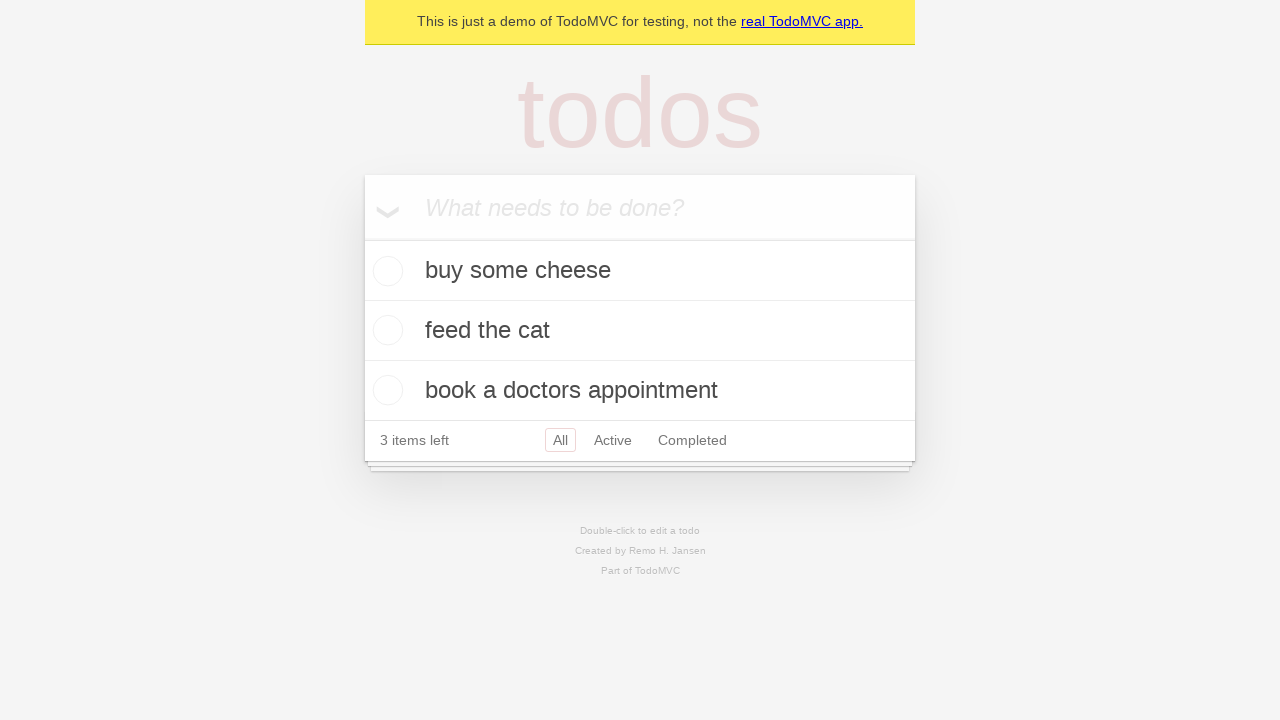

Waited for all three todos to appear
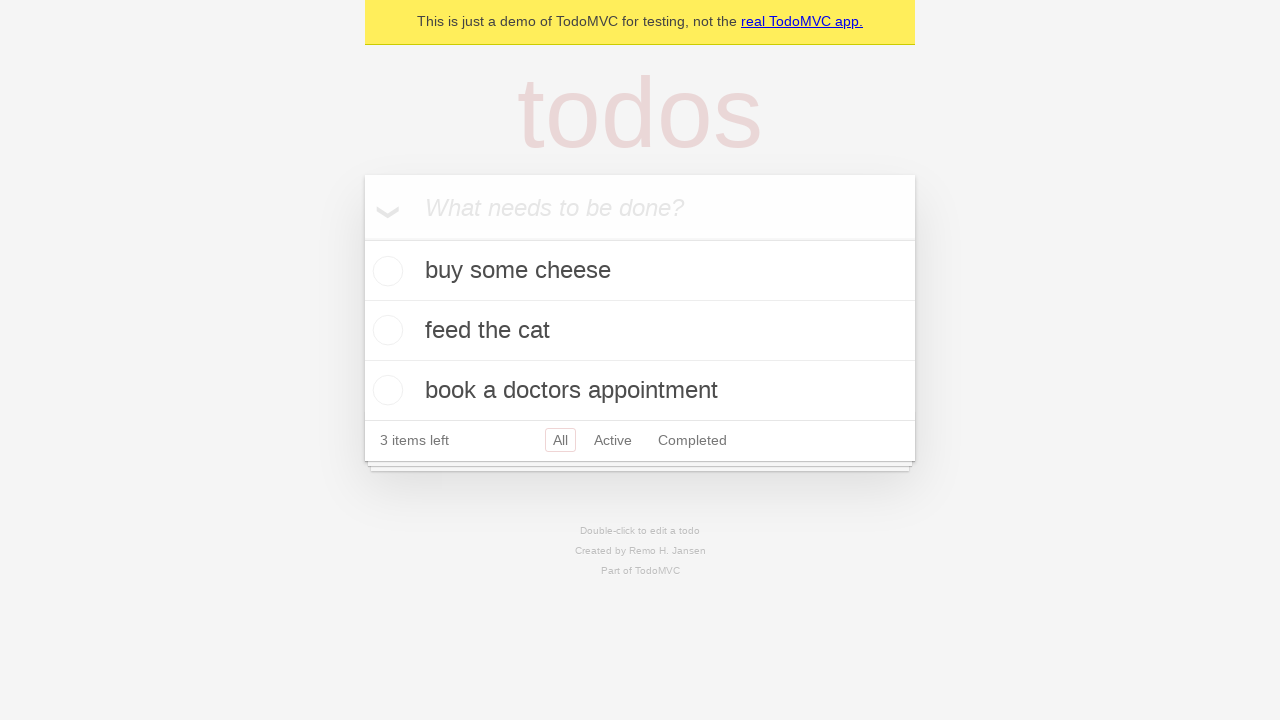

Double-clicked second todo item to enter edit mode at (640, 331) on [data-testid='todo-item'] >> nth=1
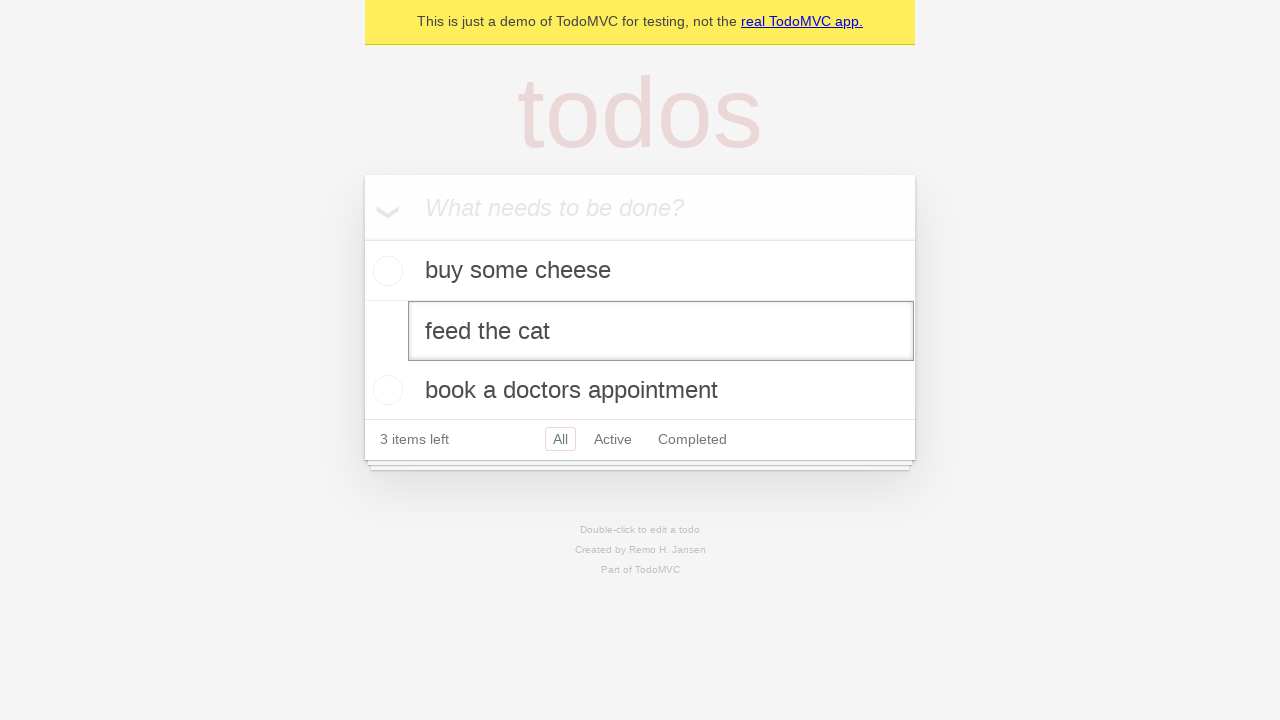

Waited for edit textbox to appear on second todo
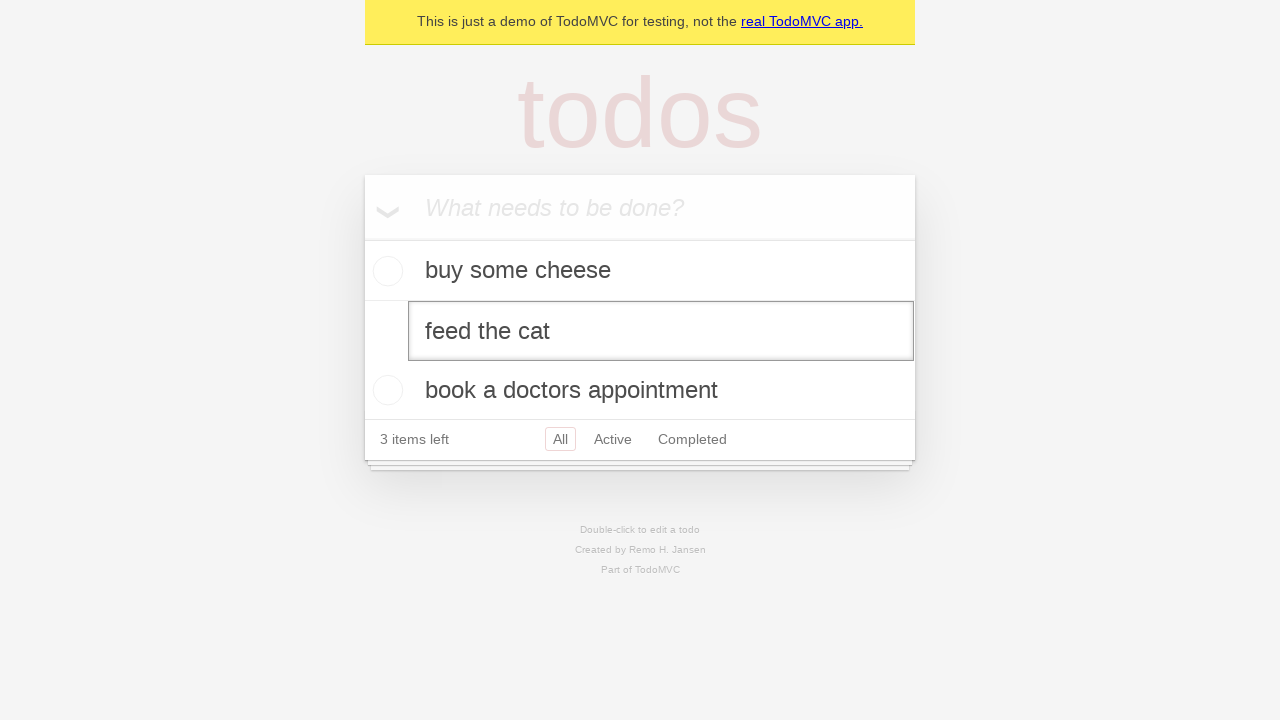

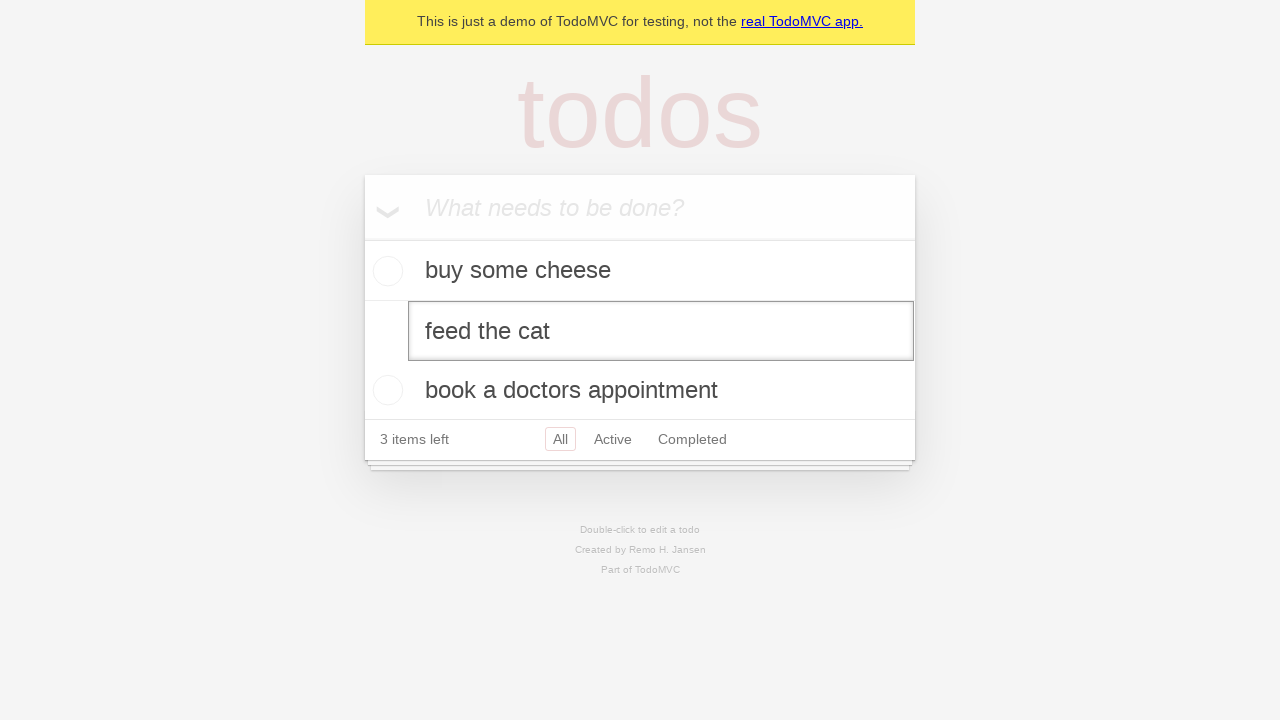